Tests checkbox interaction by verifying the initial state of two checkboxes and toggling them based on their current state

Starting URL: https://the-internet.herokuapp.com/checkboxes

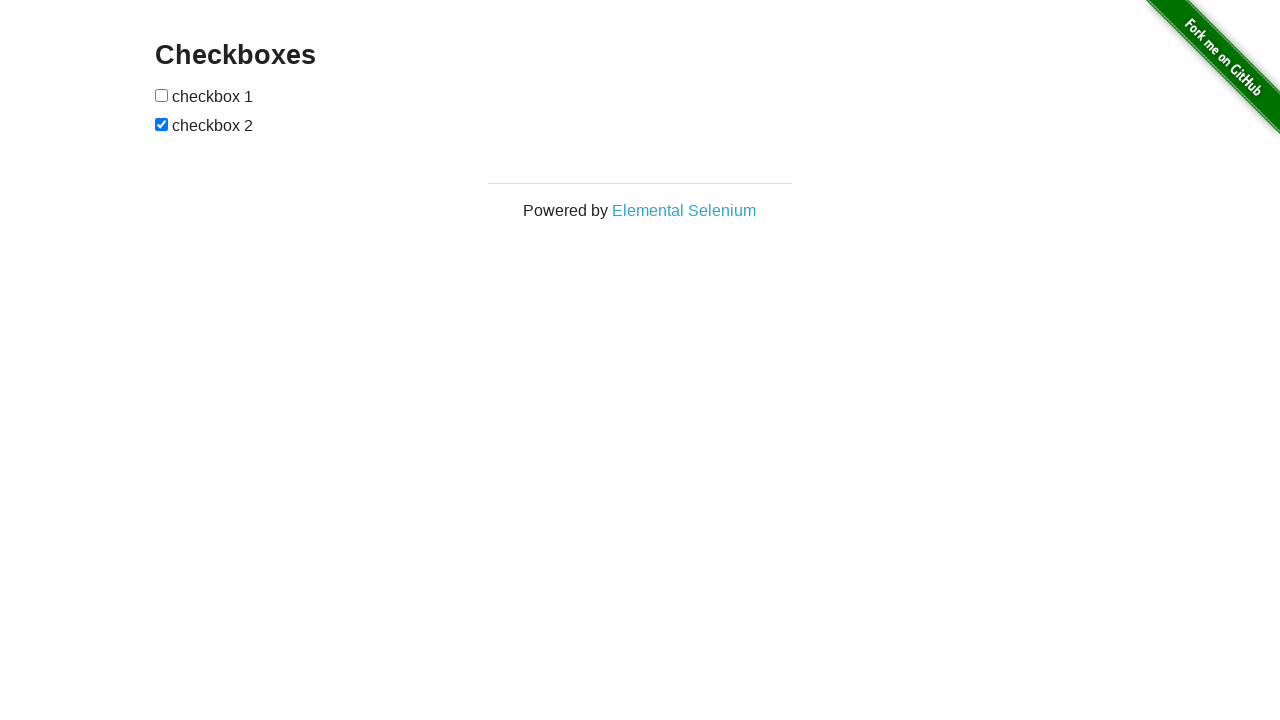

Located first checkbox element
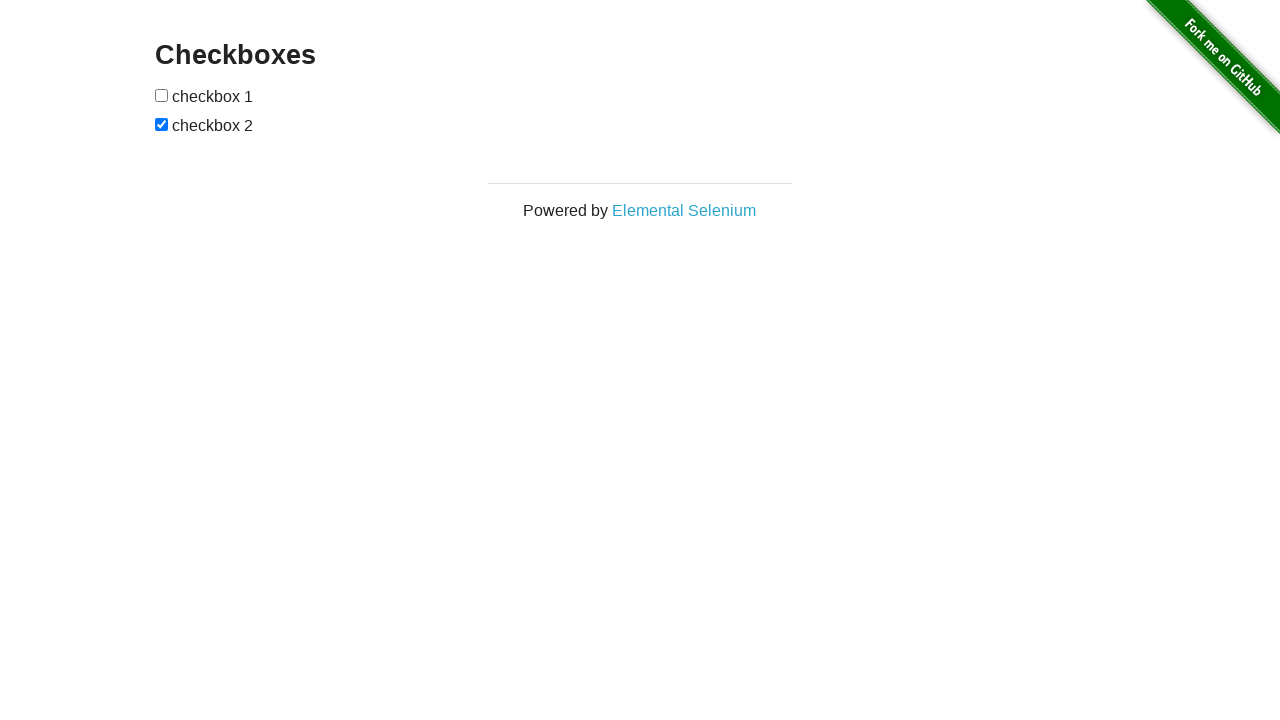

Verified first checkbox is_checked status: False
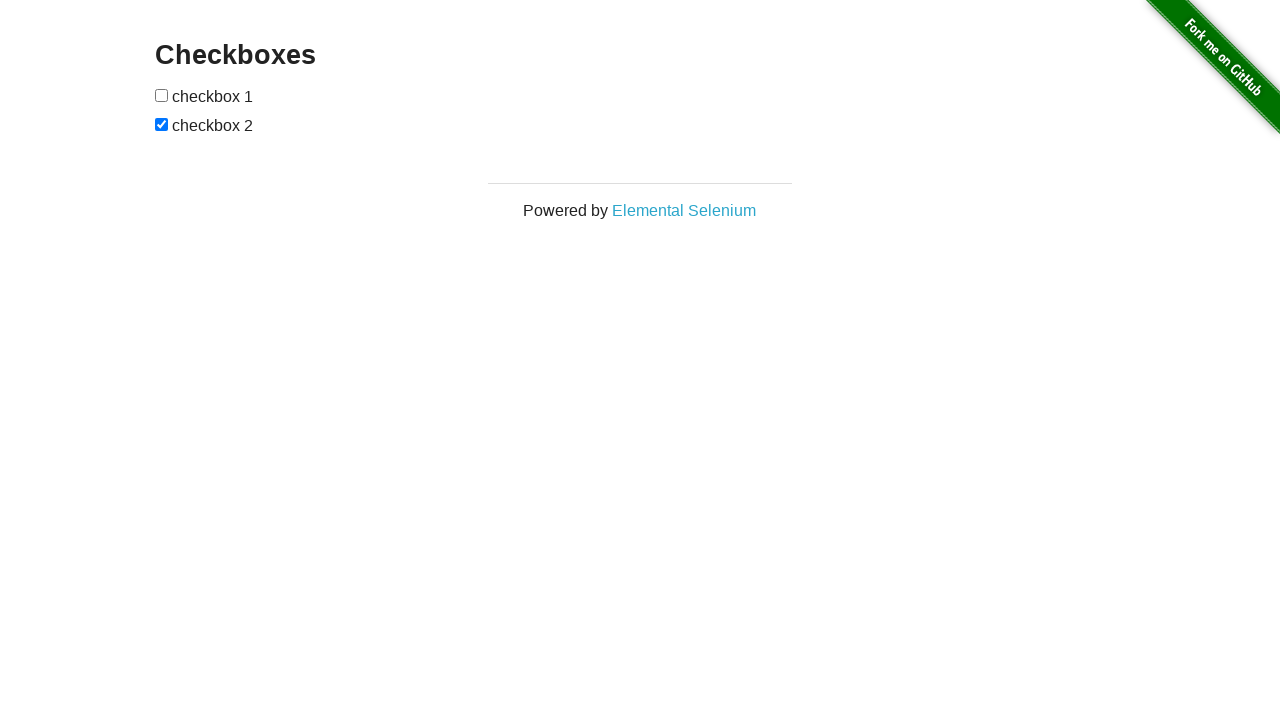

Clicked first checkbox to check it at (162, 95) on xpath=//form[@id='checkboxes']/input[1]
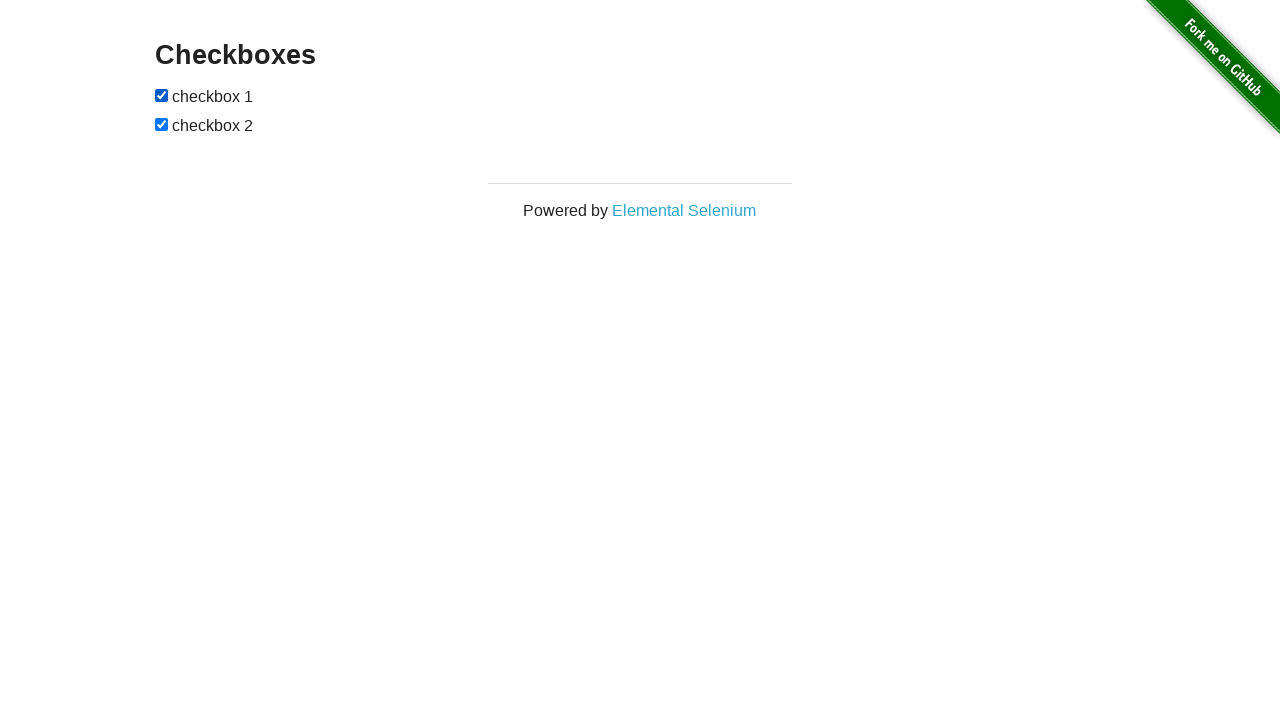

Located second checkbox element
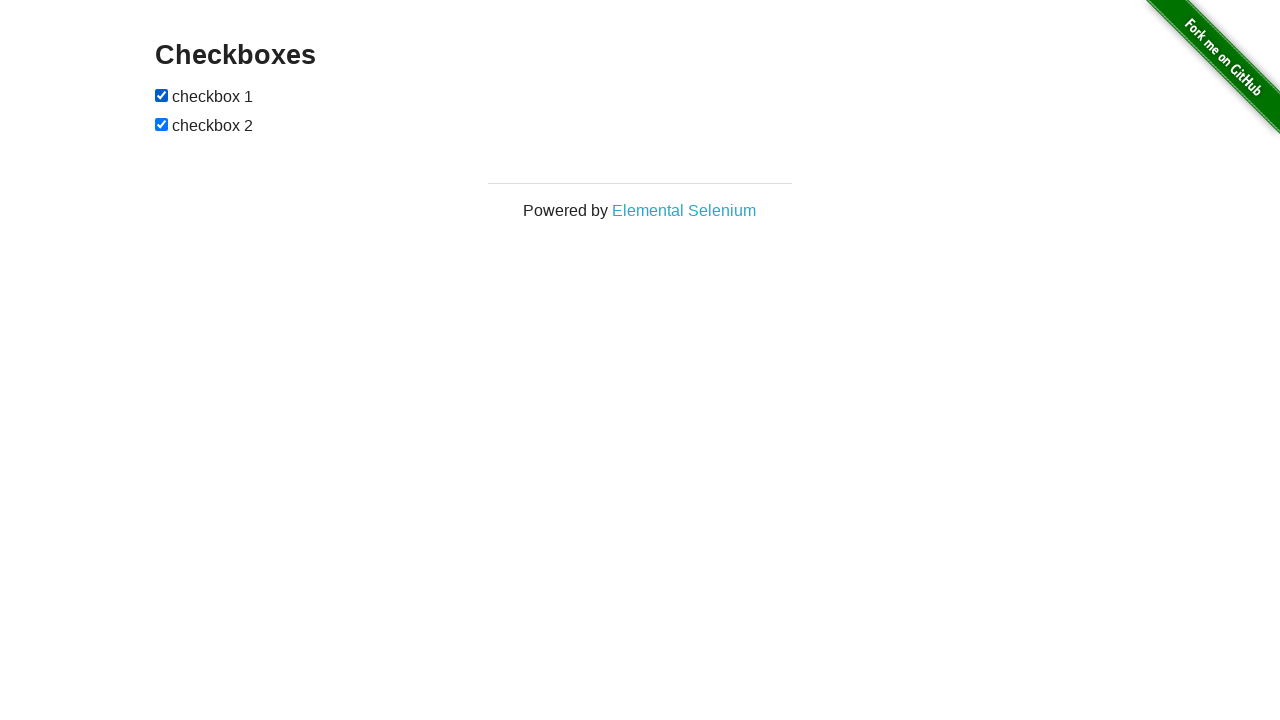

Verified second checkbox is_checked status: True
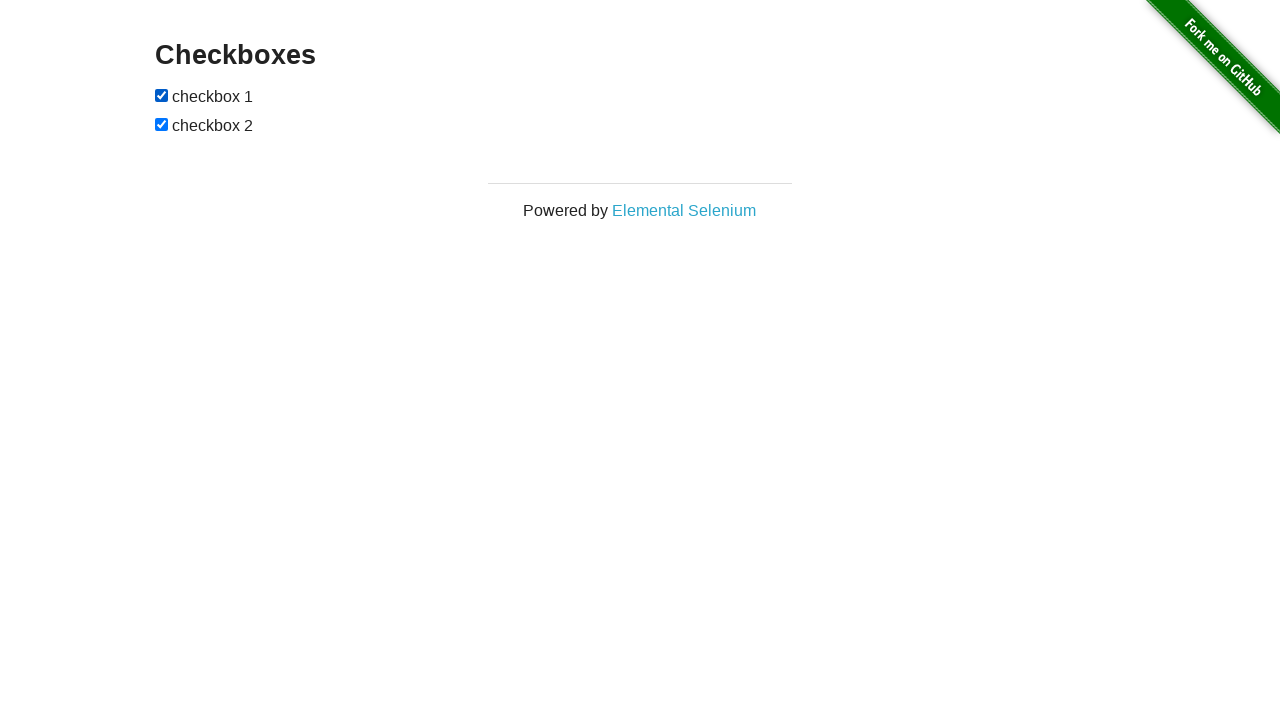

Clicked second checkbox to uncheck it at (162, 124) on xpath=//form[@id='checkboxes']/input[2]
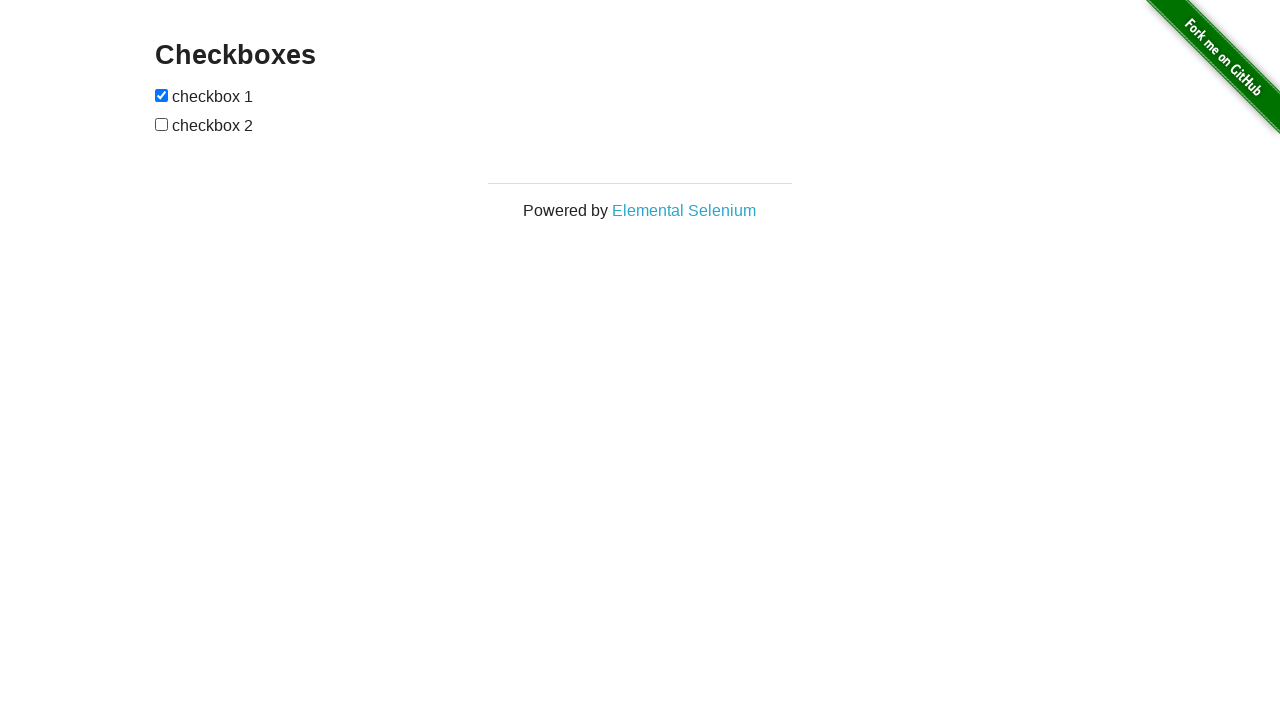

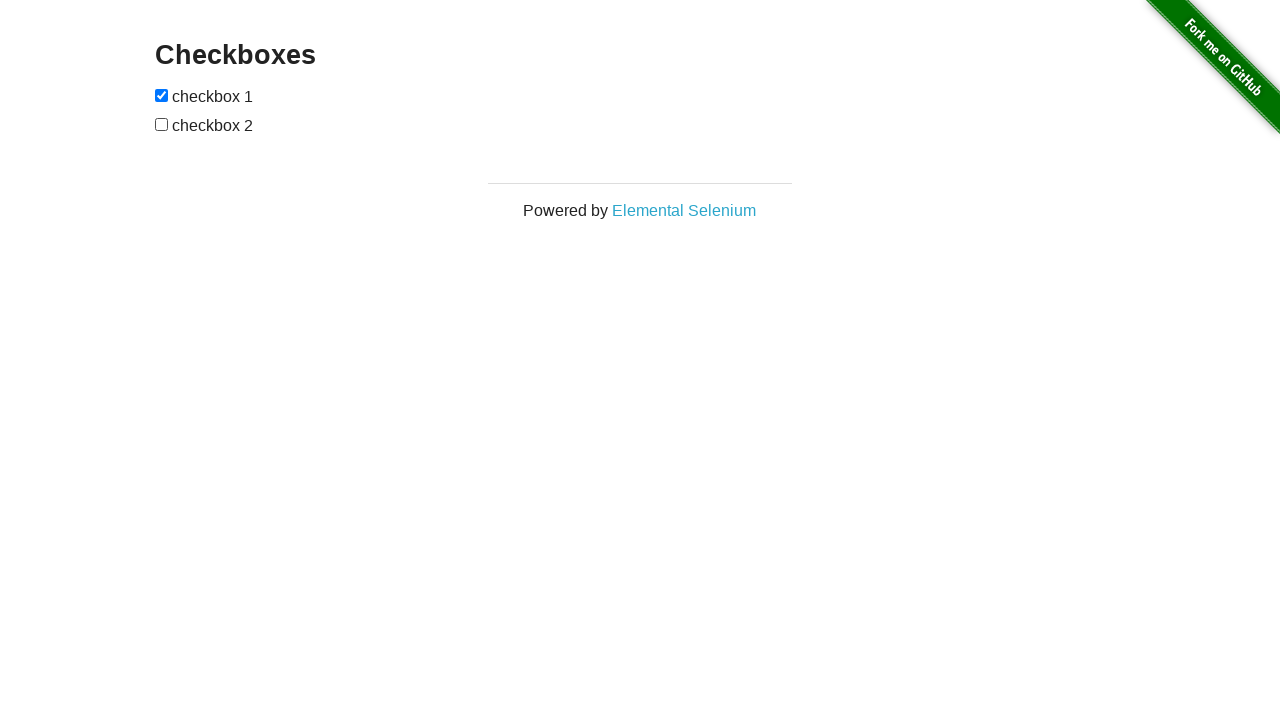